Tests creating a new customer in the GlobalsQA banking demo by filling out the add customer form and verifying the customer appears in the customer list

Starting URL: https://www.globalsqa.com/angularJs-protractor/BankingProject/#/login

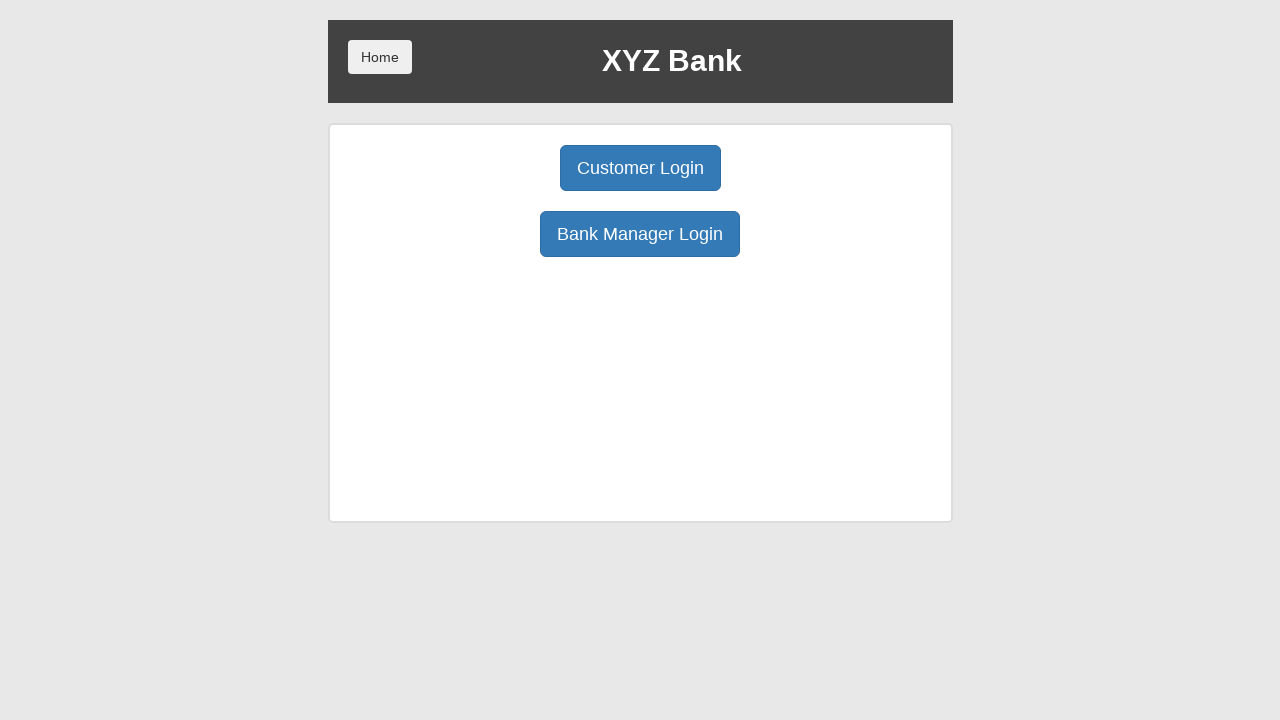

Clicked Manager Login button at (640, 234) on xpath=//button[@ng-click='manager()']
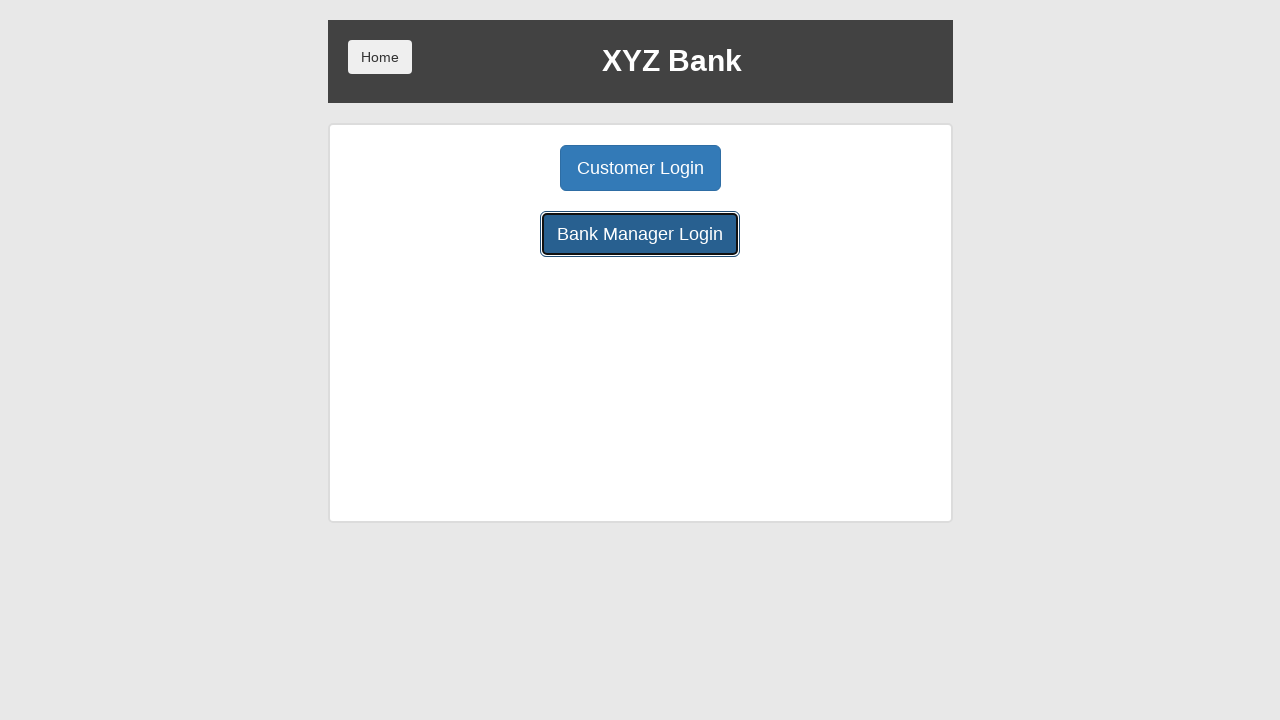

Clicked Add Customer button at (502, 168) on xpath=//button[@ng-click='addCust()']
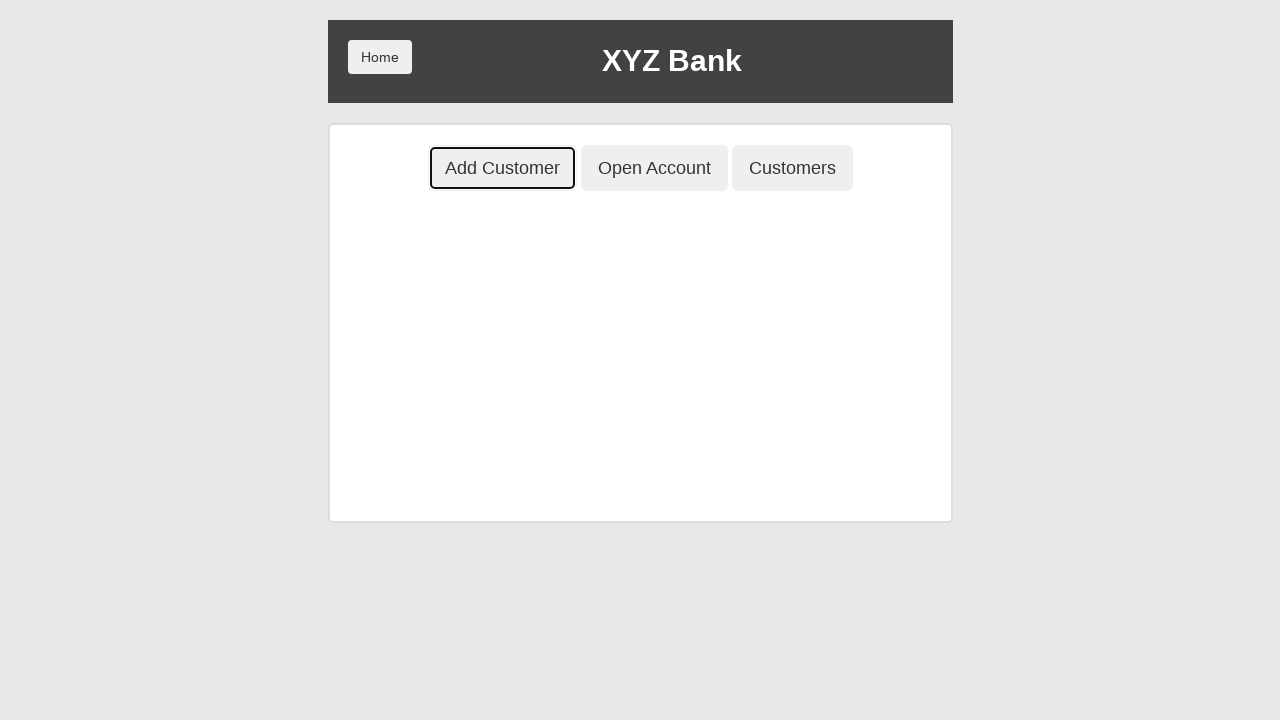

Filled first name field with 'testPV' on //input[@ng-model='fName']
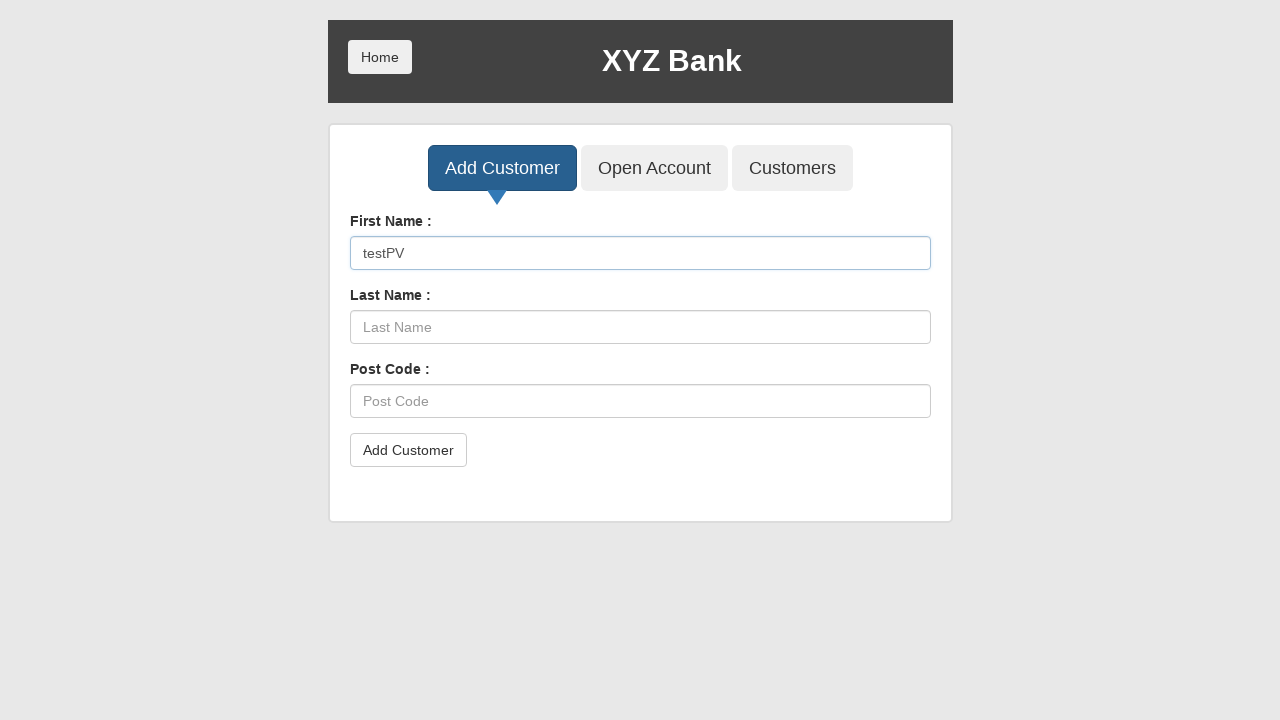

Filled last name field with 'testPV' on //input[@ng-model='lName']
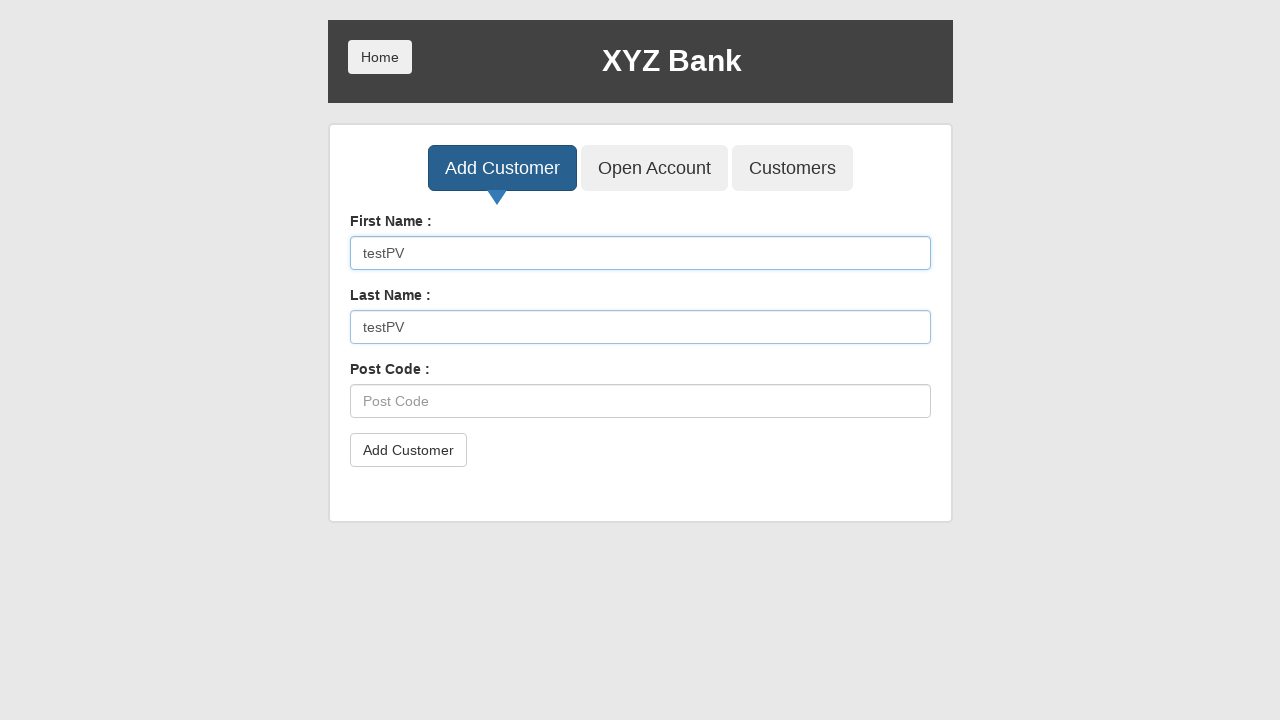

Filled post code field with 'testPV' on //input[@ng-model='postCd']
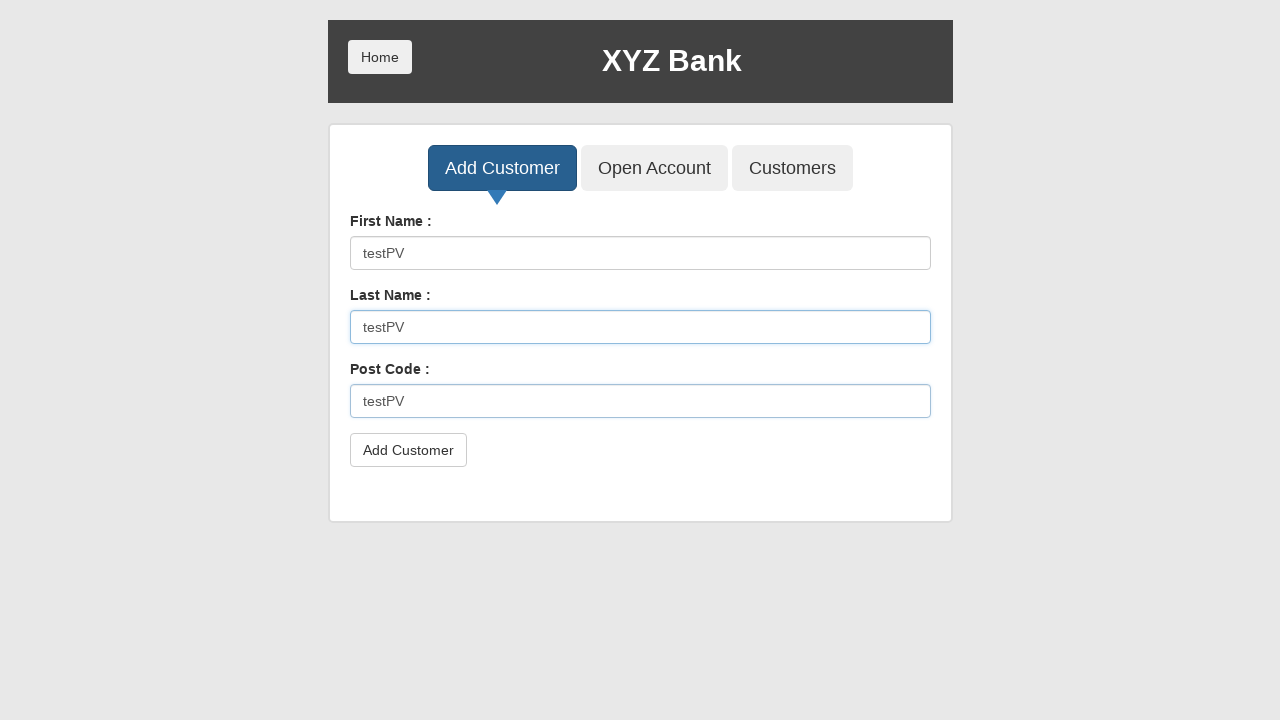

Clicked submit button to create customer at (408, 450) on xpath=//button[@type='submit']
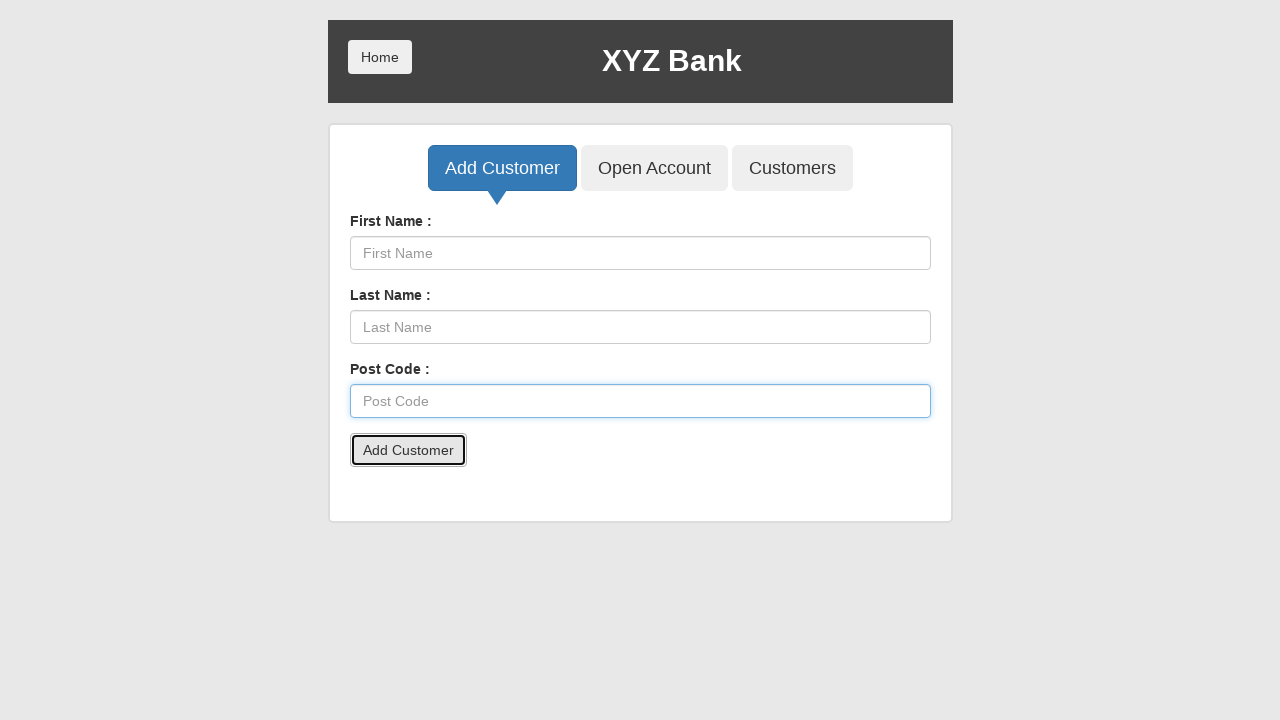

Accepted alert dialog and waited for page to settle
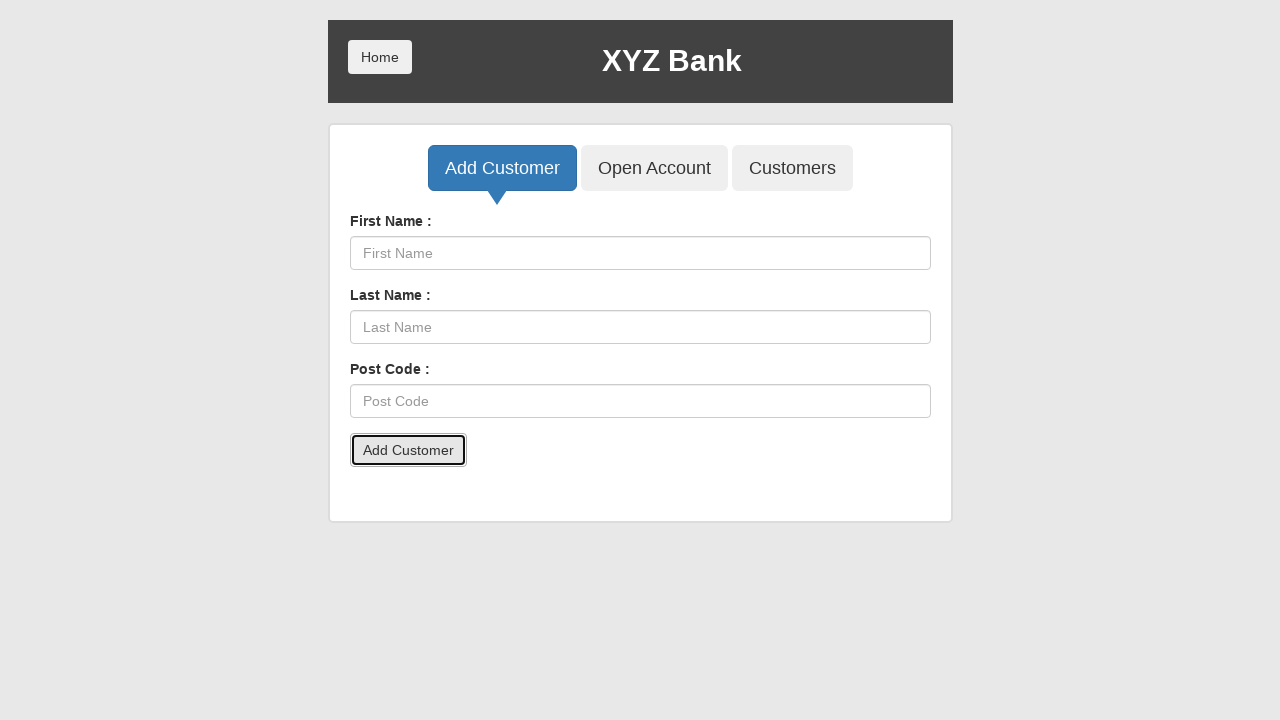

Clicked Customers button to view customer list at (792, 168) on xpath=//button[@ng-click='showCust()']
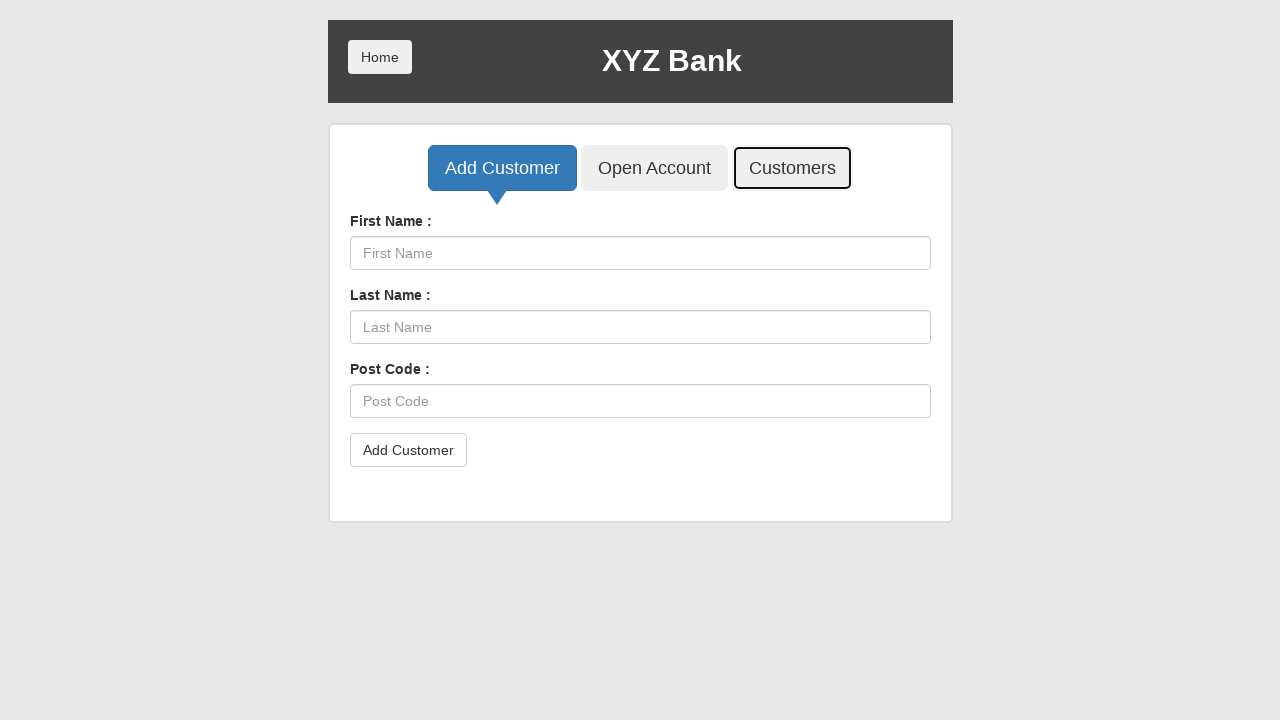

Filled customer search field with 'testPV' on //input[@ng-model='searchCustomer']
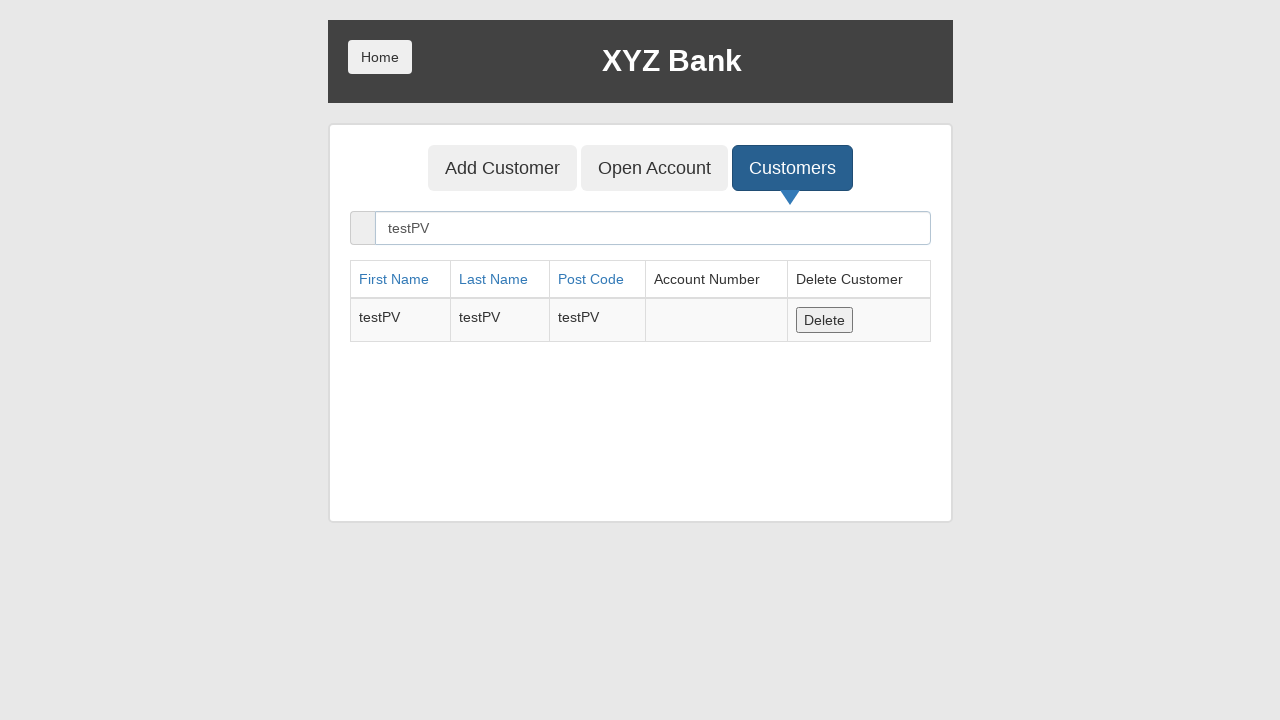

Waited for customer row to appear in search results
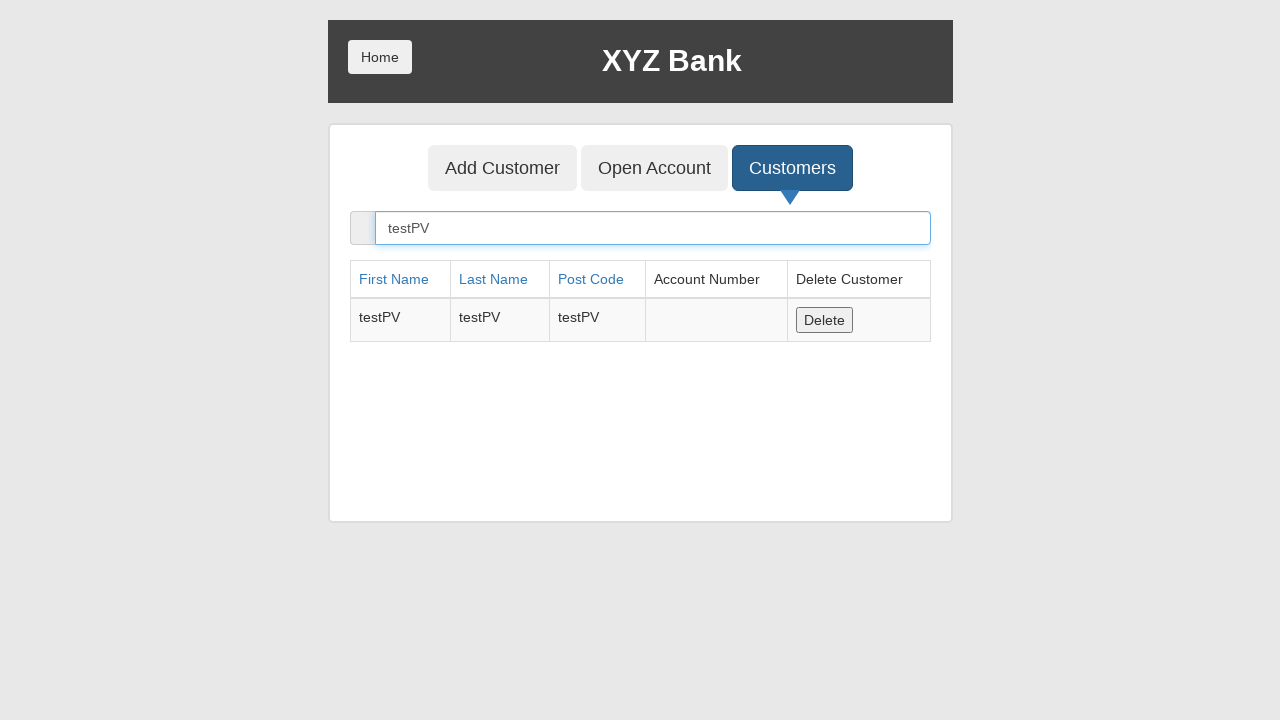

Retrieved customer name from search results: 'testPV'
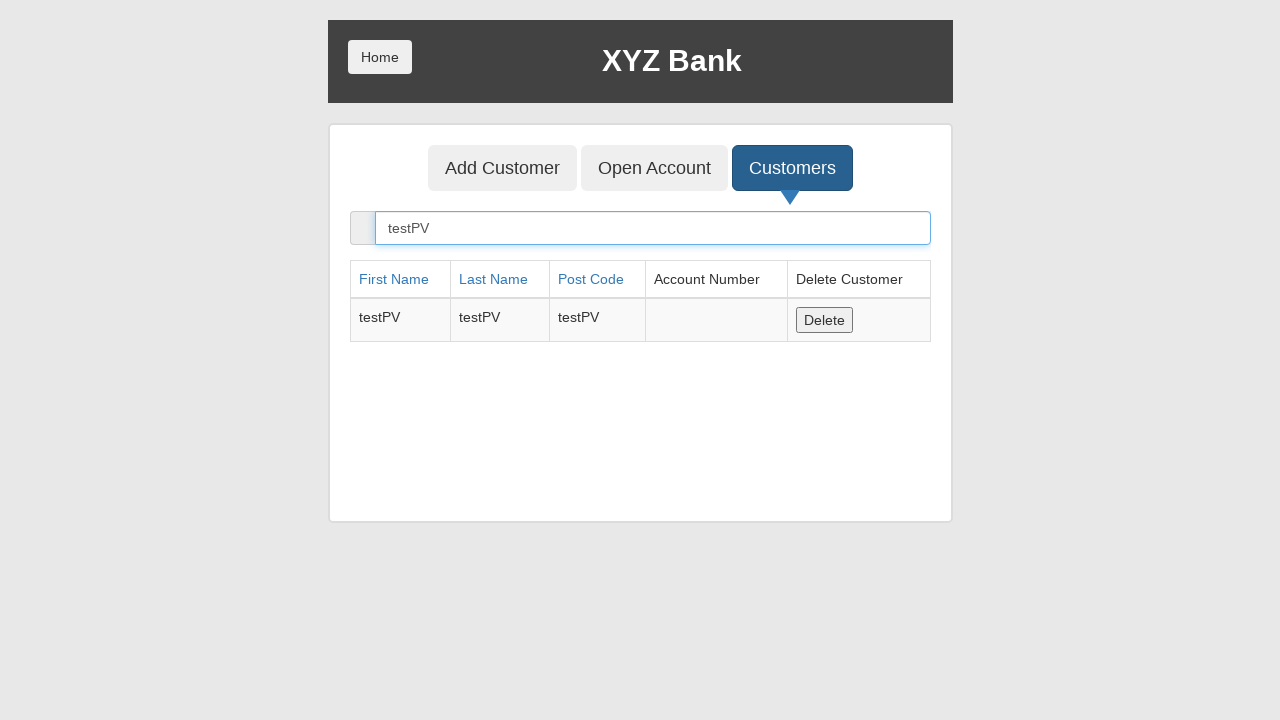

Verified that the created customer 'testPV' appears in the customer list
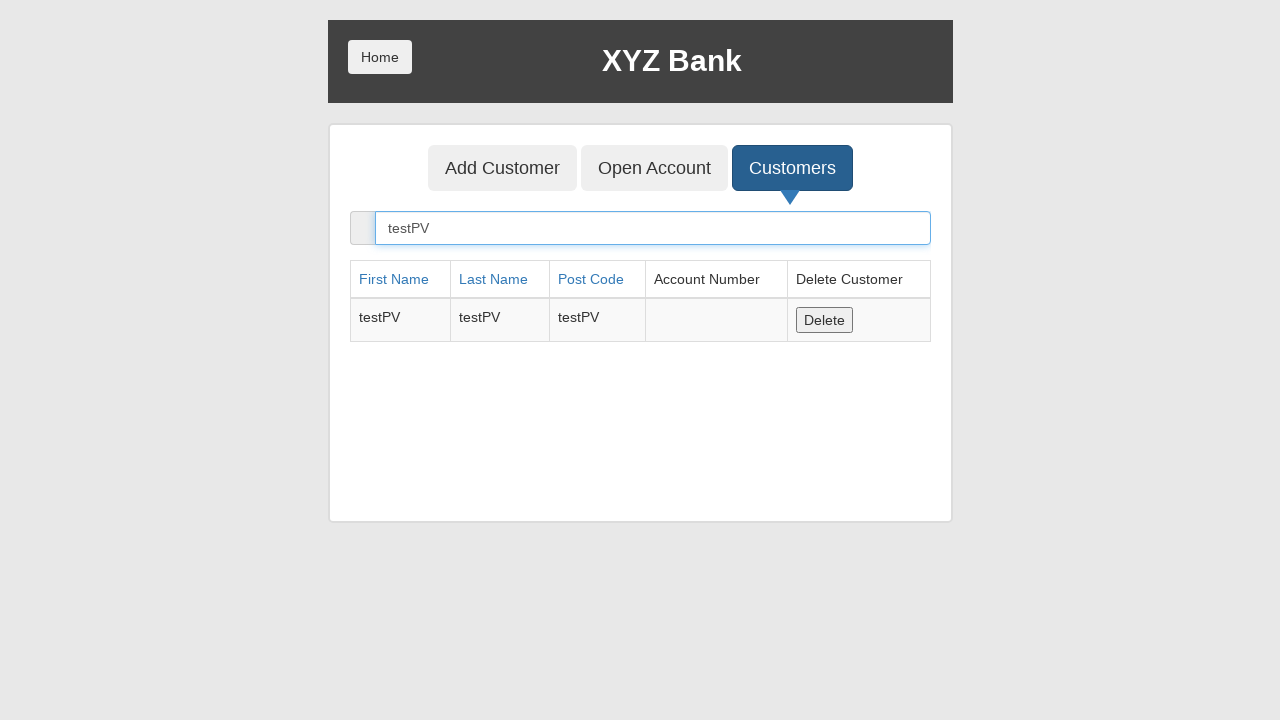

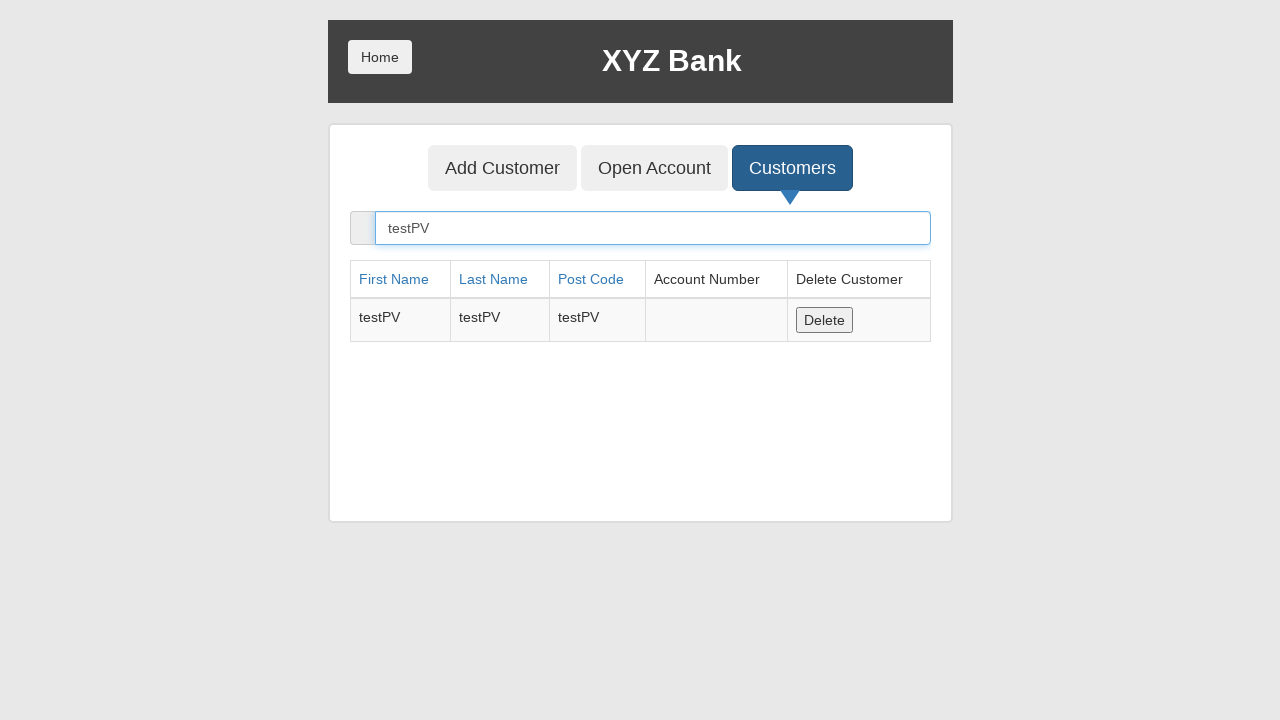